Tests drag and drop functionality by dragging a ball element to two different drop zones and verifying successful drops

Starting URL: https://training-support.net/webelements/drag-drop

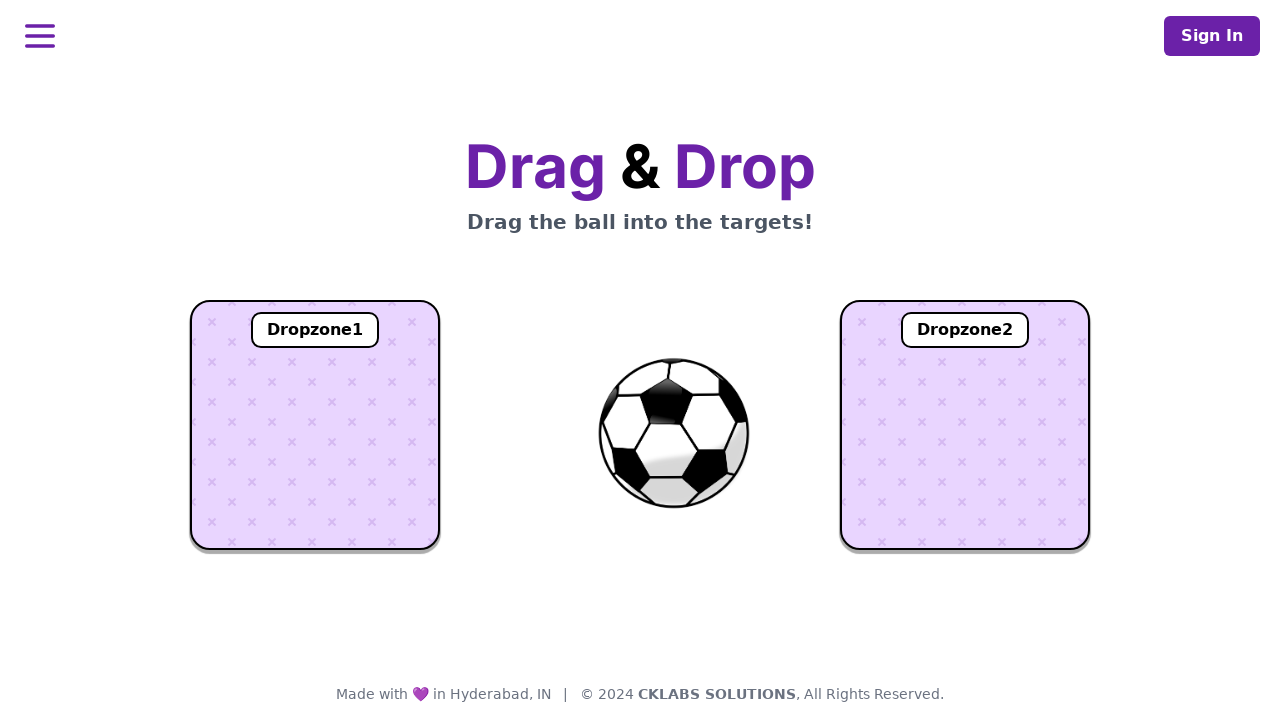

Located the draggable ball element
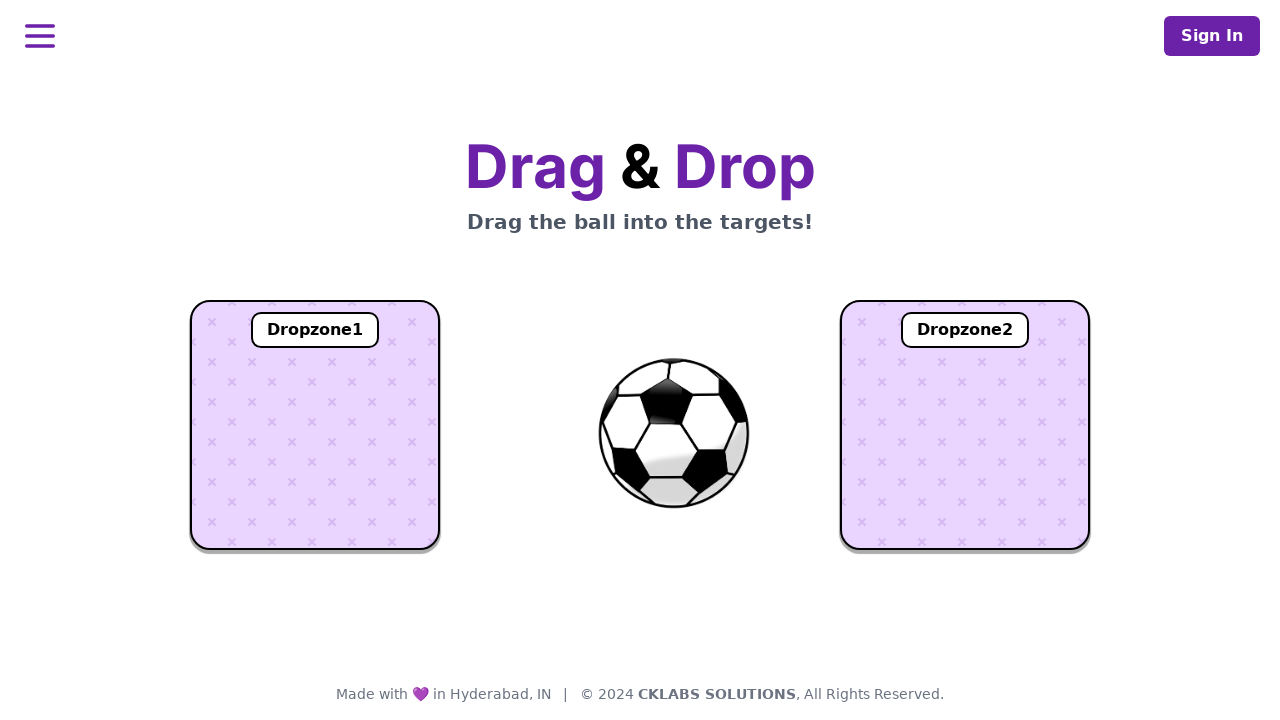

Located the first drop zone
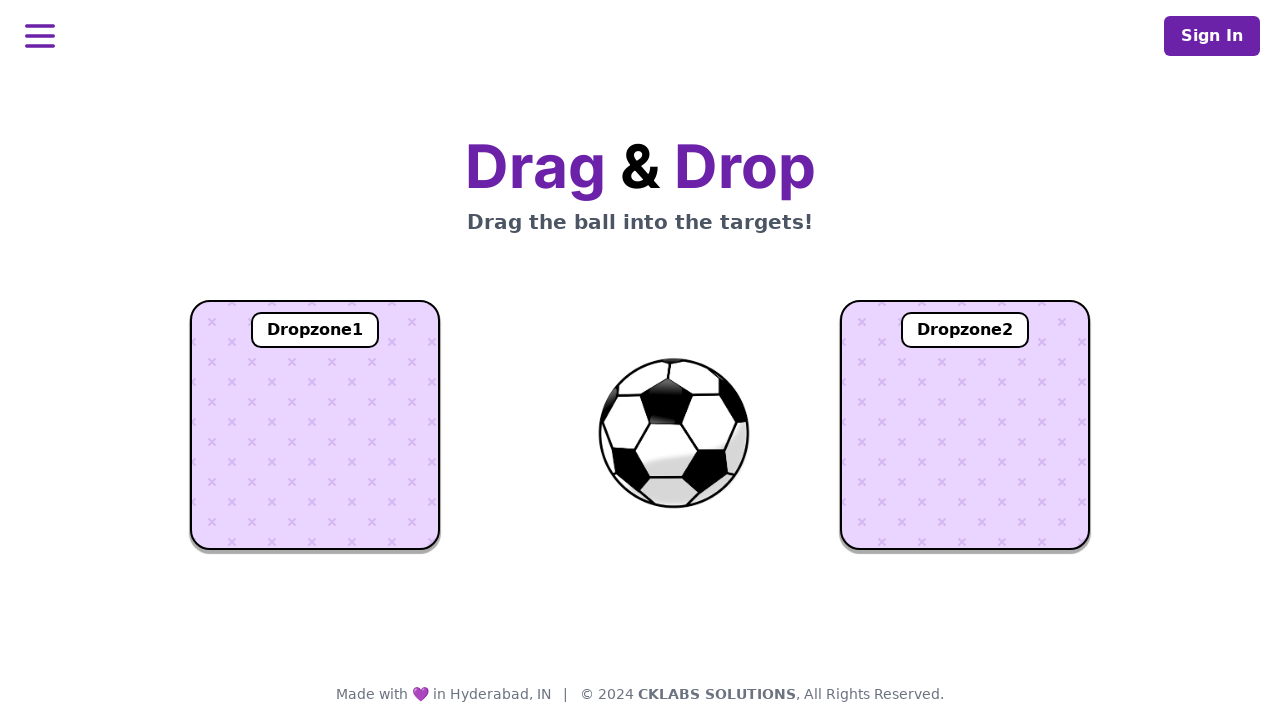

Located the second drop zone
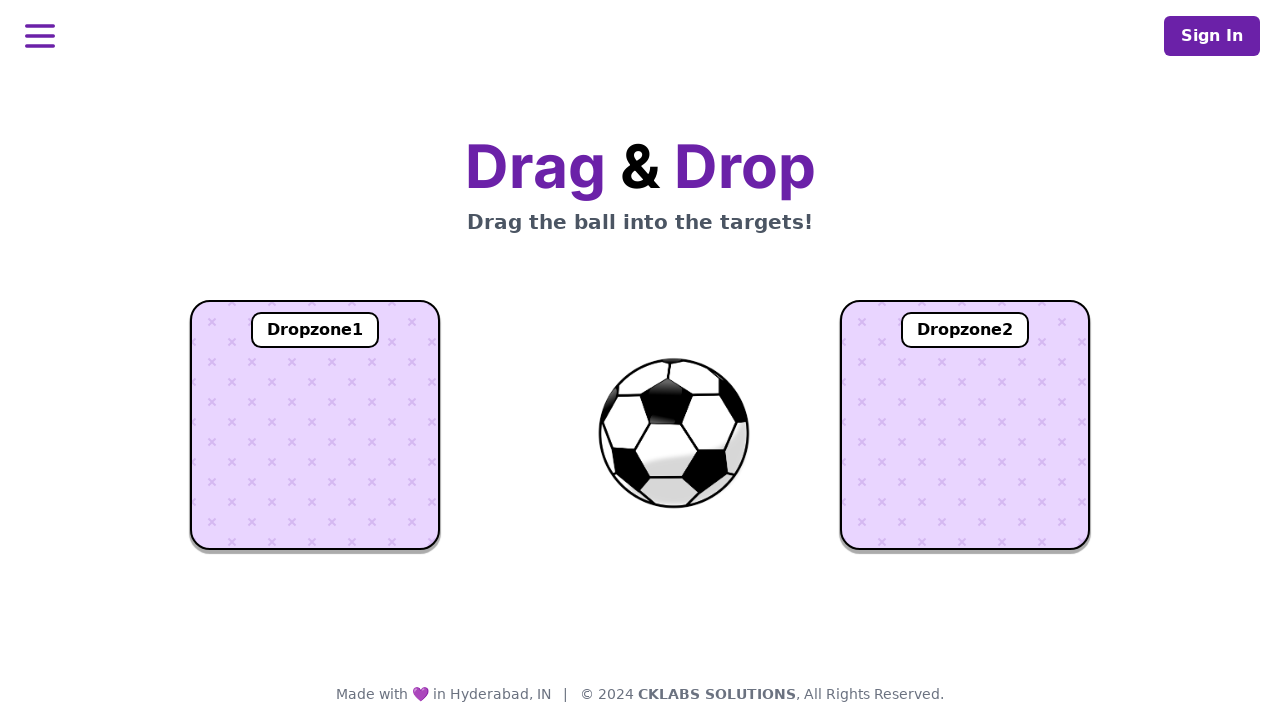

Dragged ball to first drop zone at (315, 425)
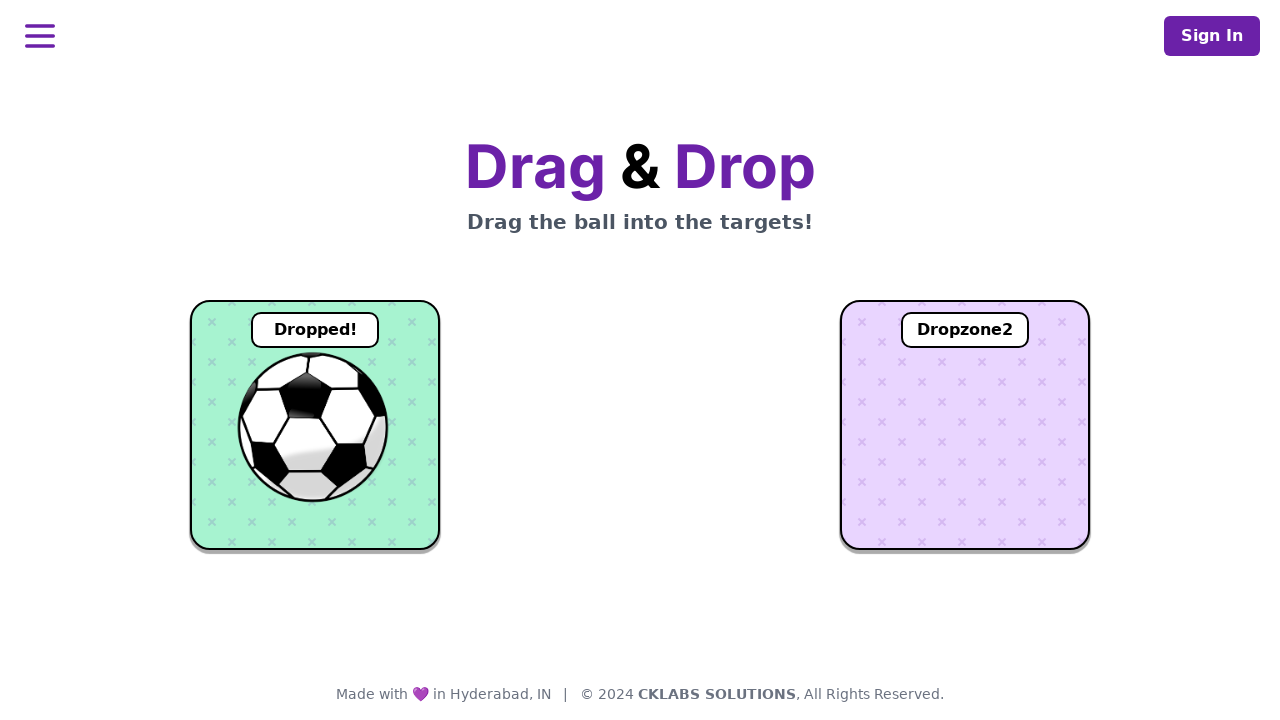

Verified ball was successfully dropped in zone 1
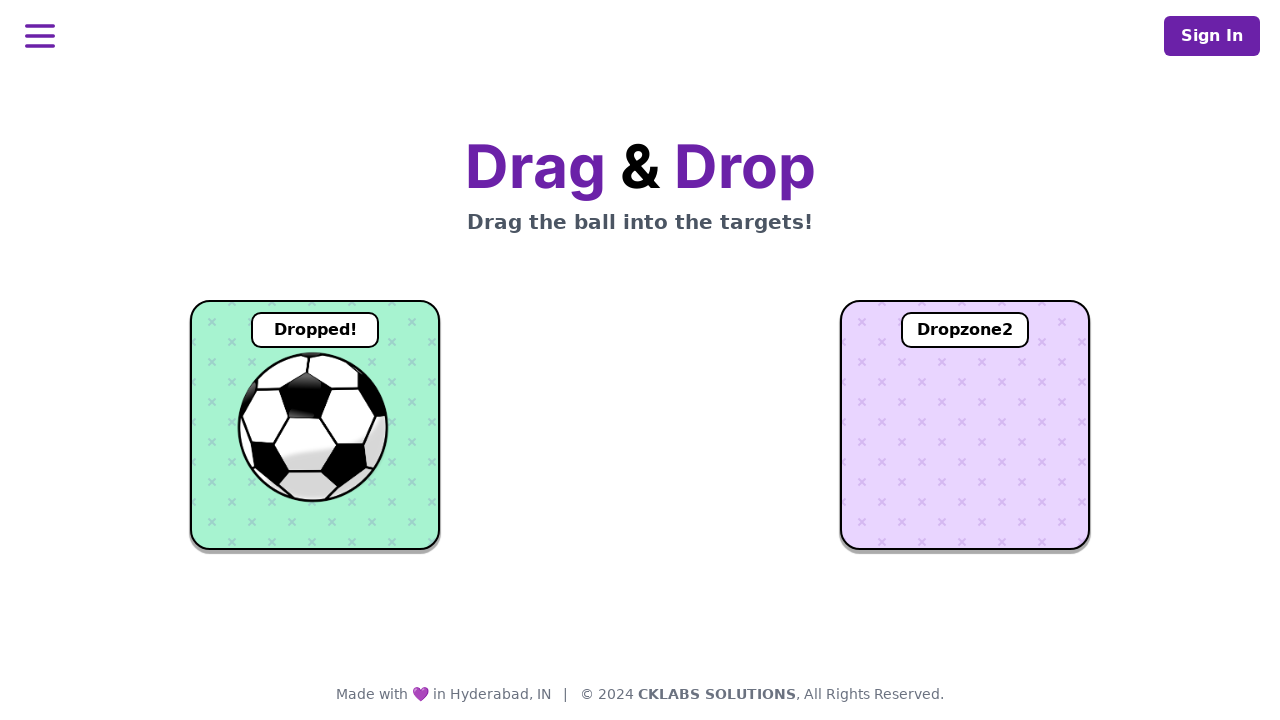

Dragged ball to second drop zone at (965, 425)
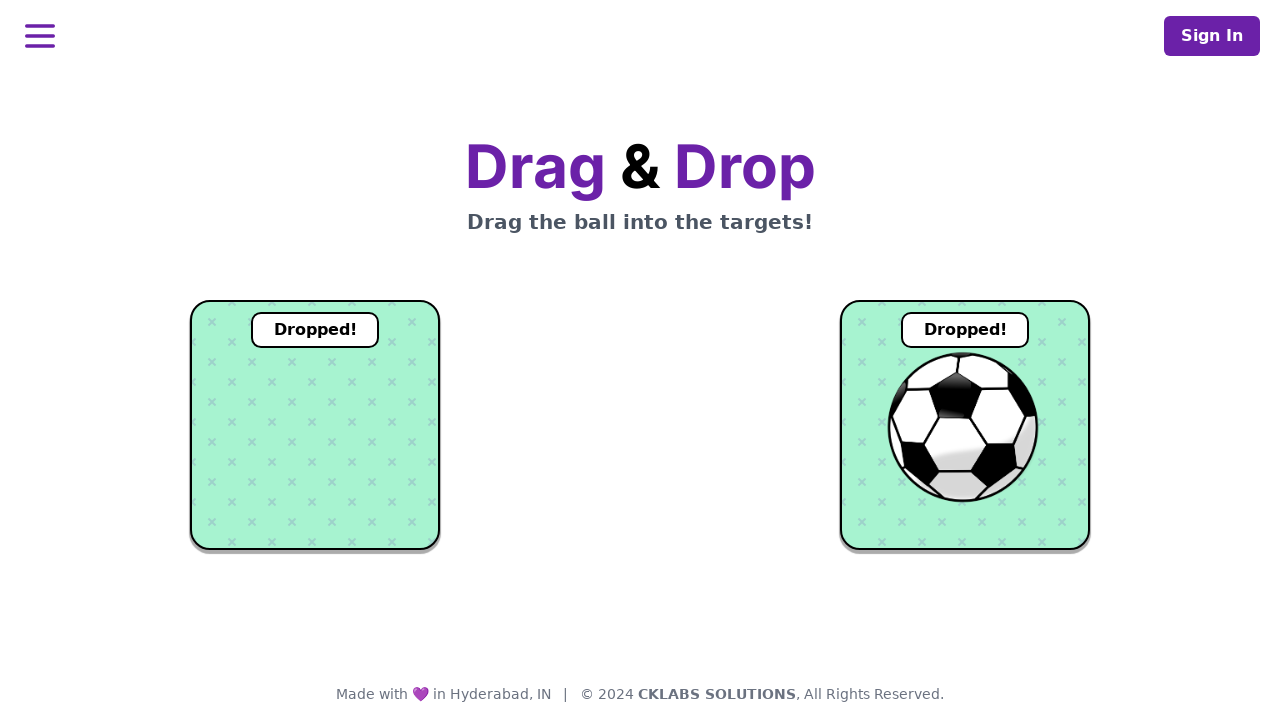

Verified ball was successfully dropped in zone 2
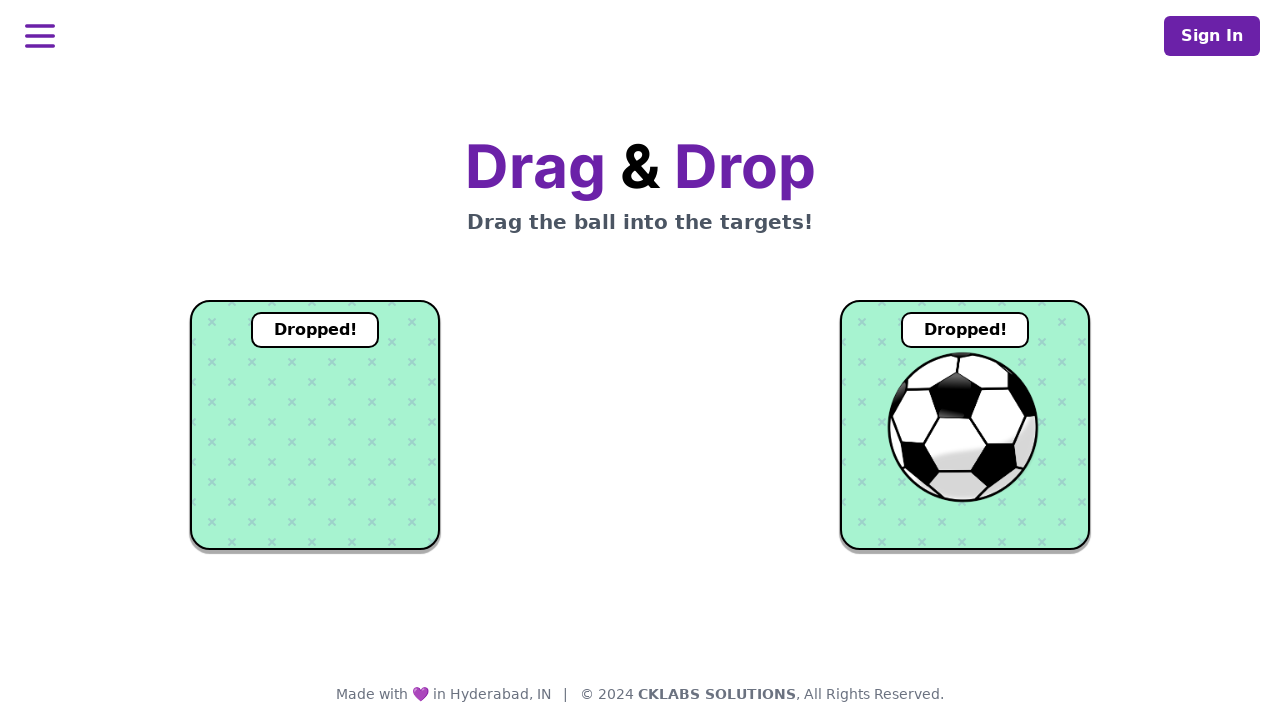

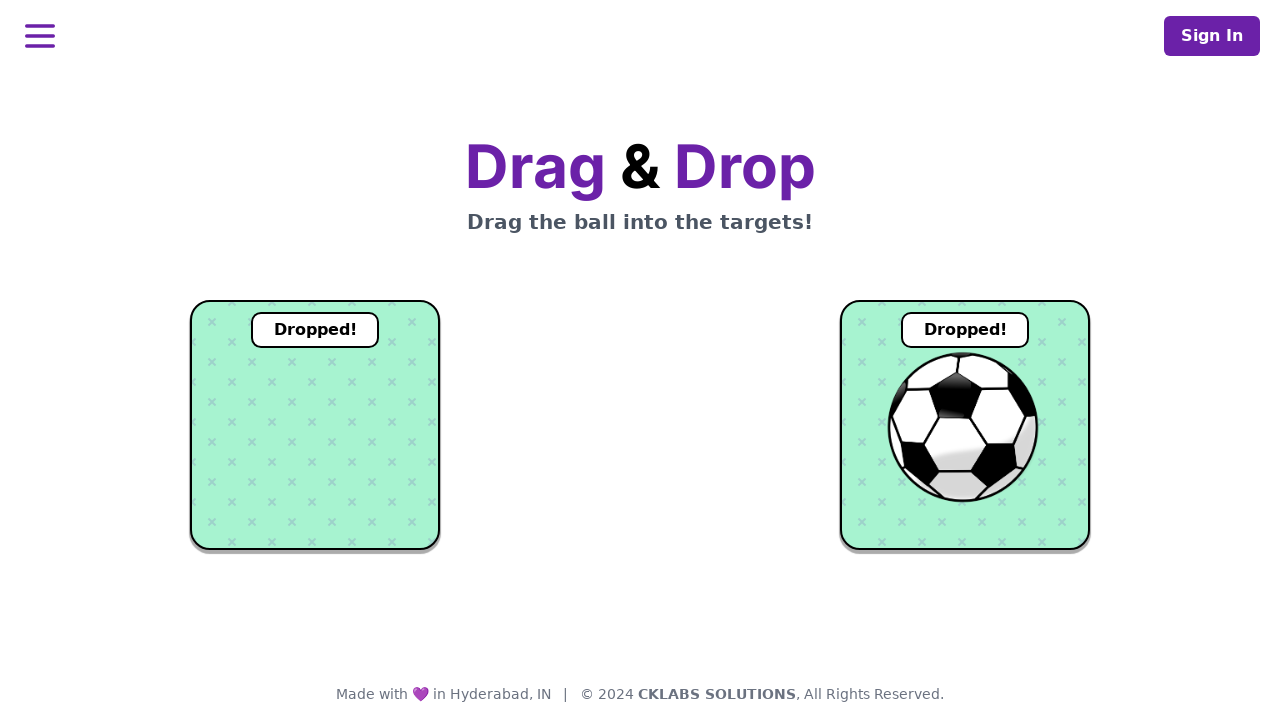